Tests responsive behavior of the getcalley.com homepage by resizing the viewport to various desktop and mobile dimensions

Starting URL: https://www.getcalley.com/

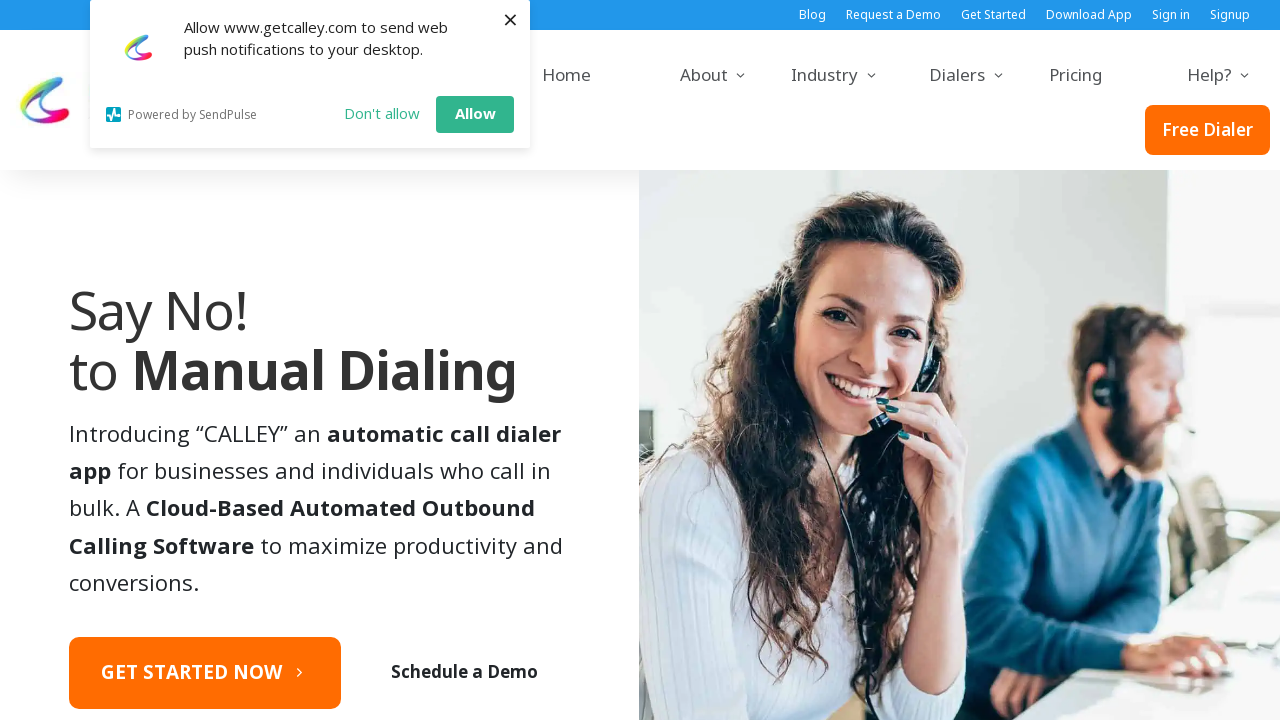

Set viewport to desktop size 1920x1080
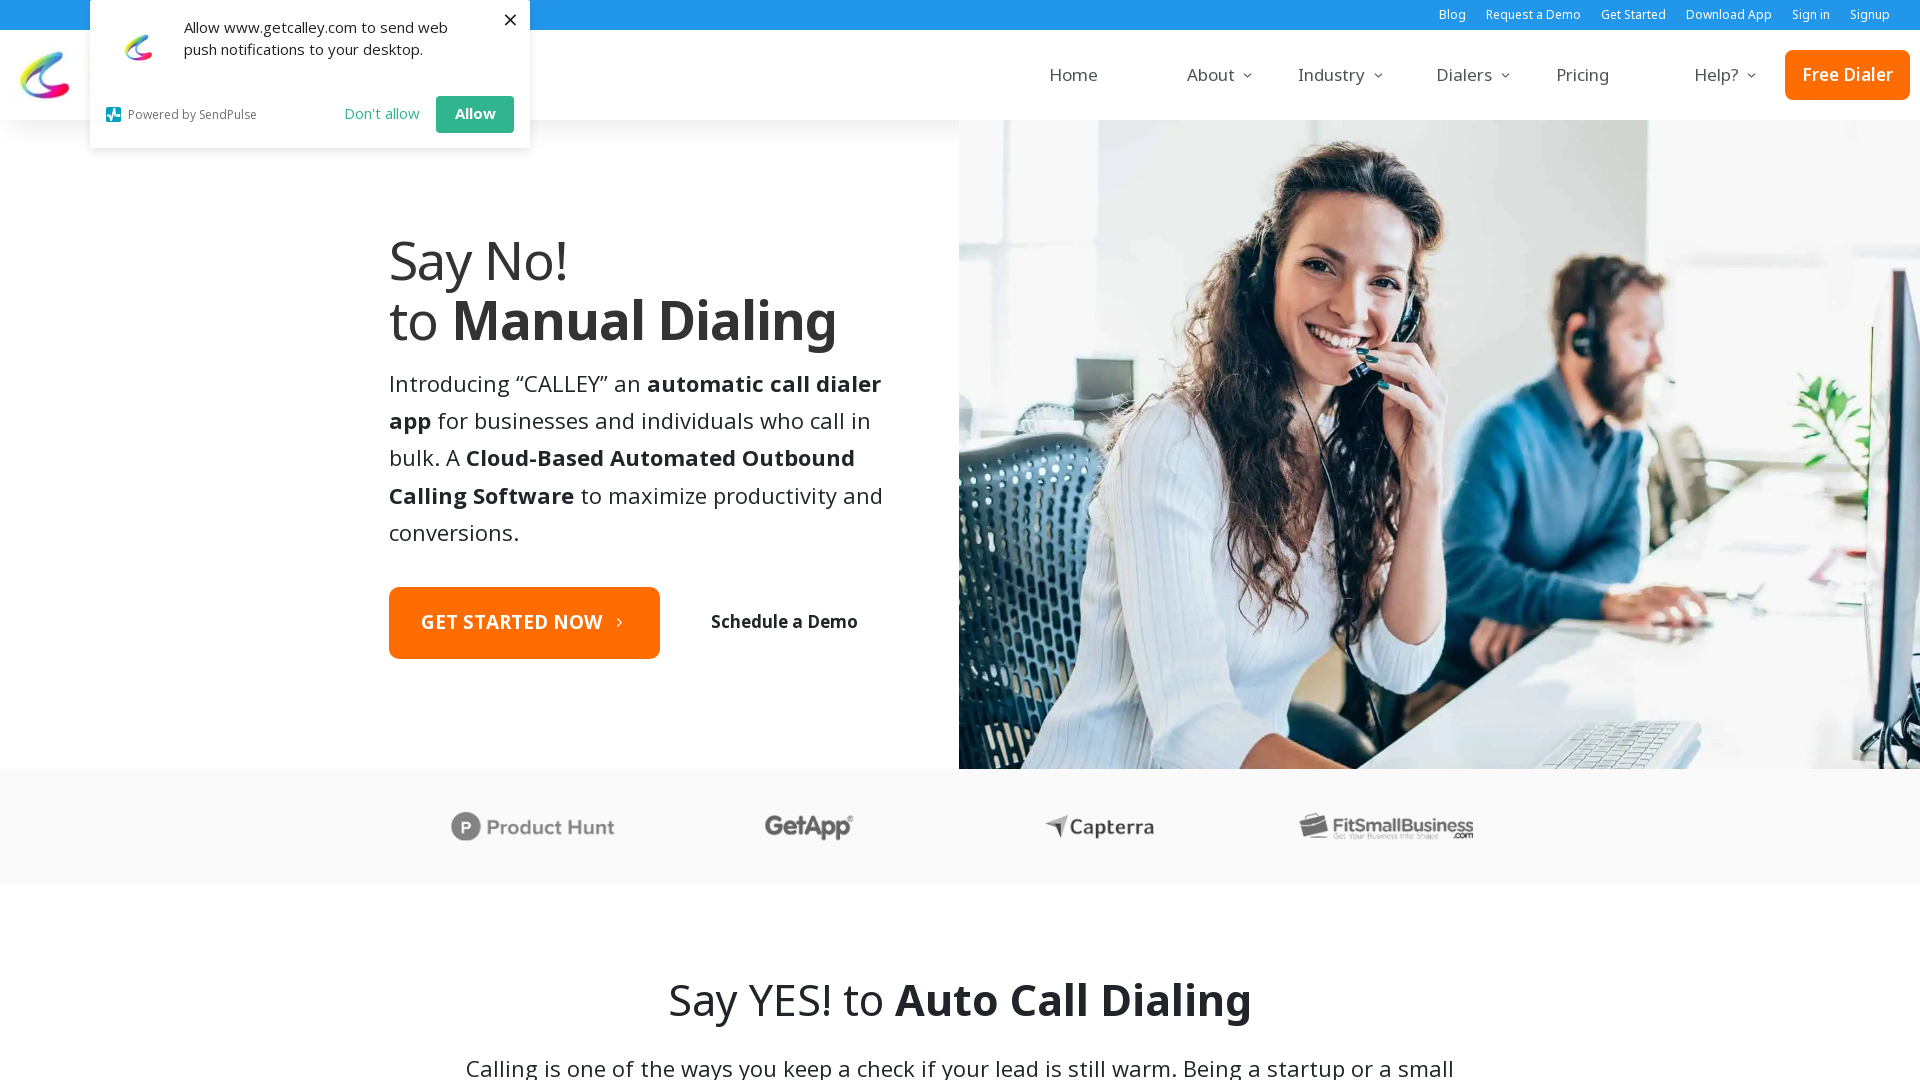

Waited 500ms for layout stabilization at 1920x1080
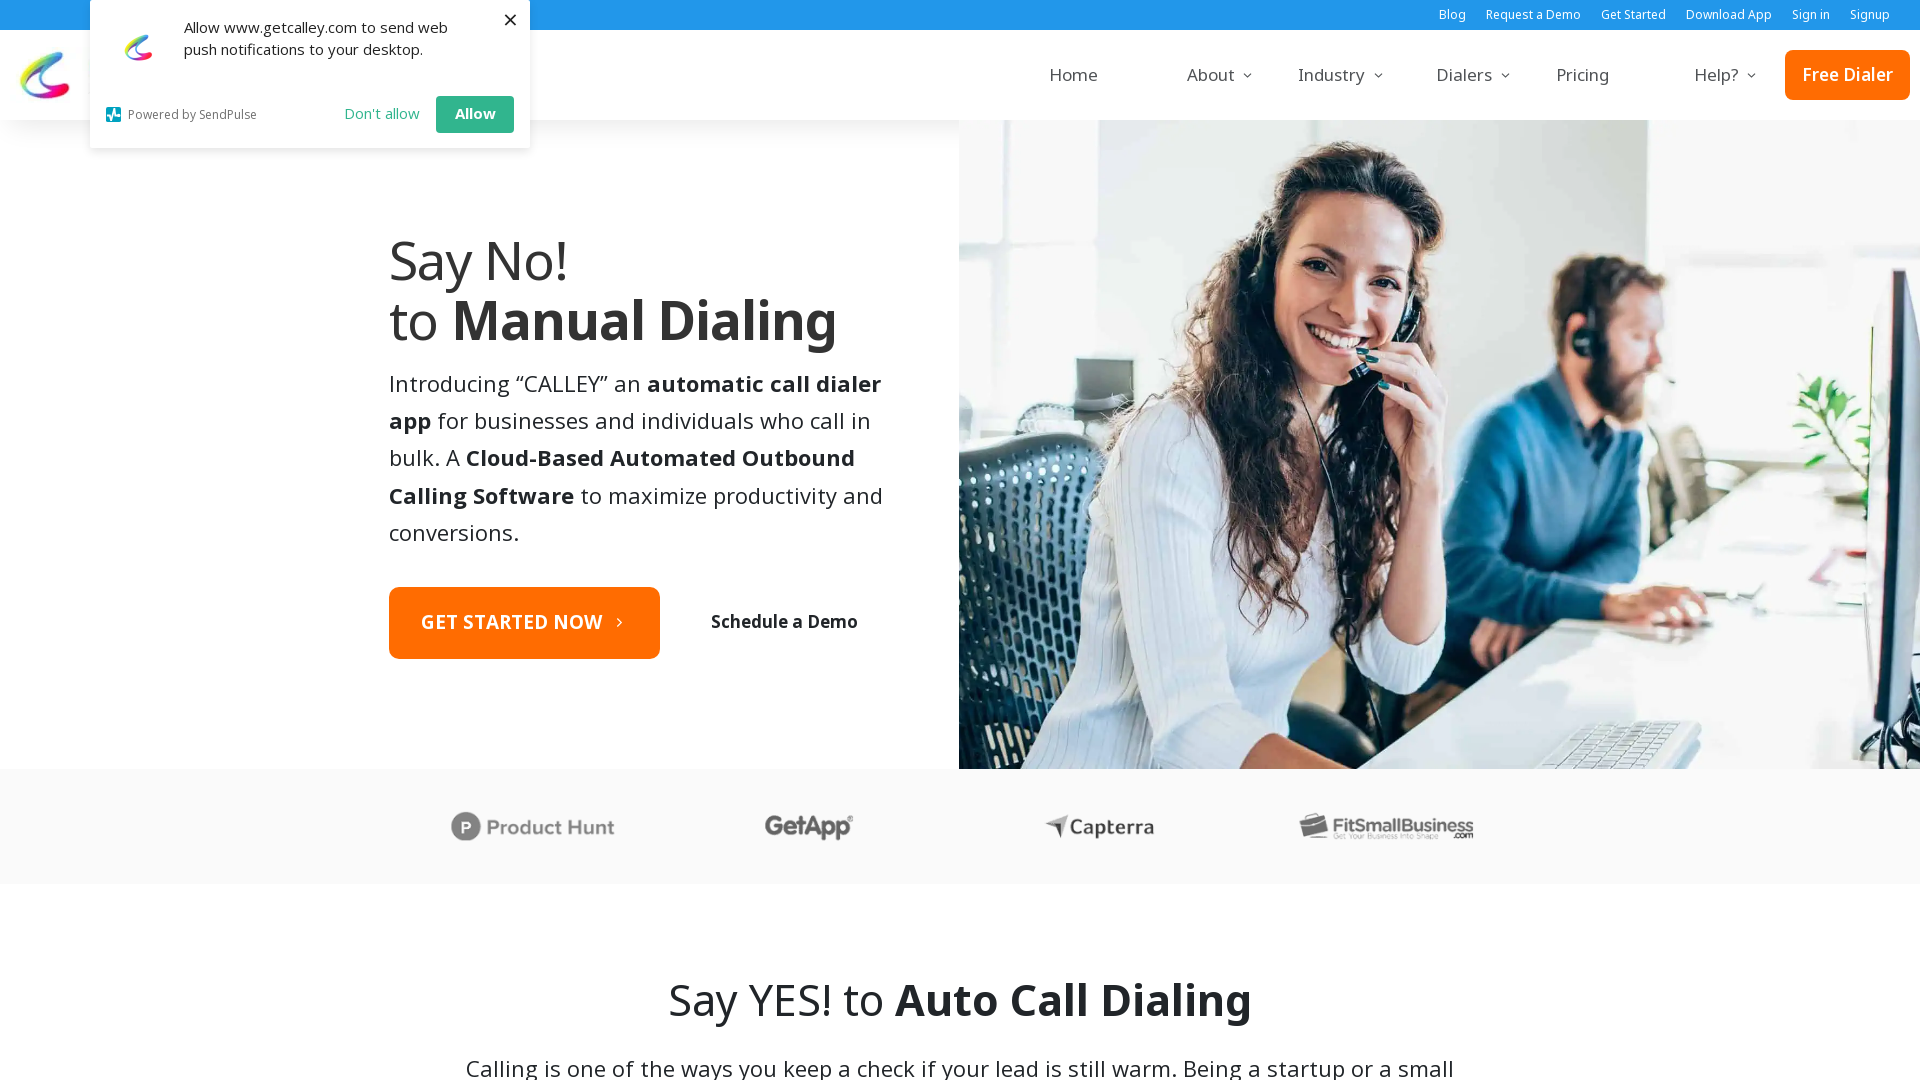

Set viewport to desktop size 1366x768
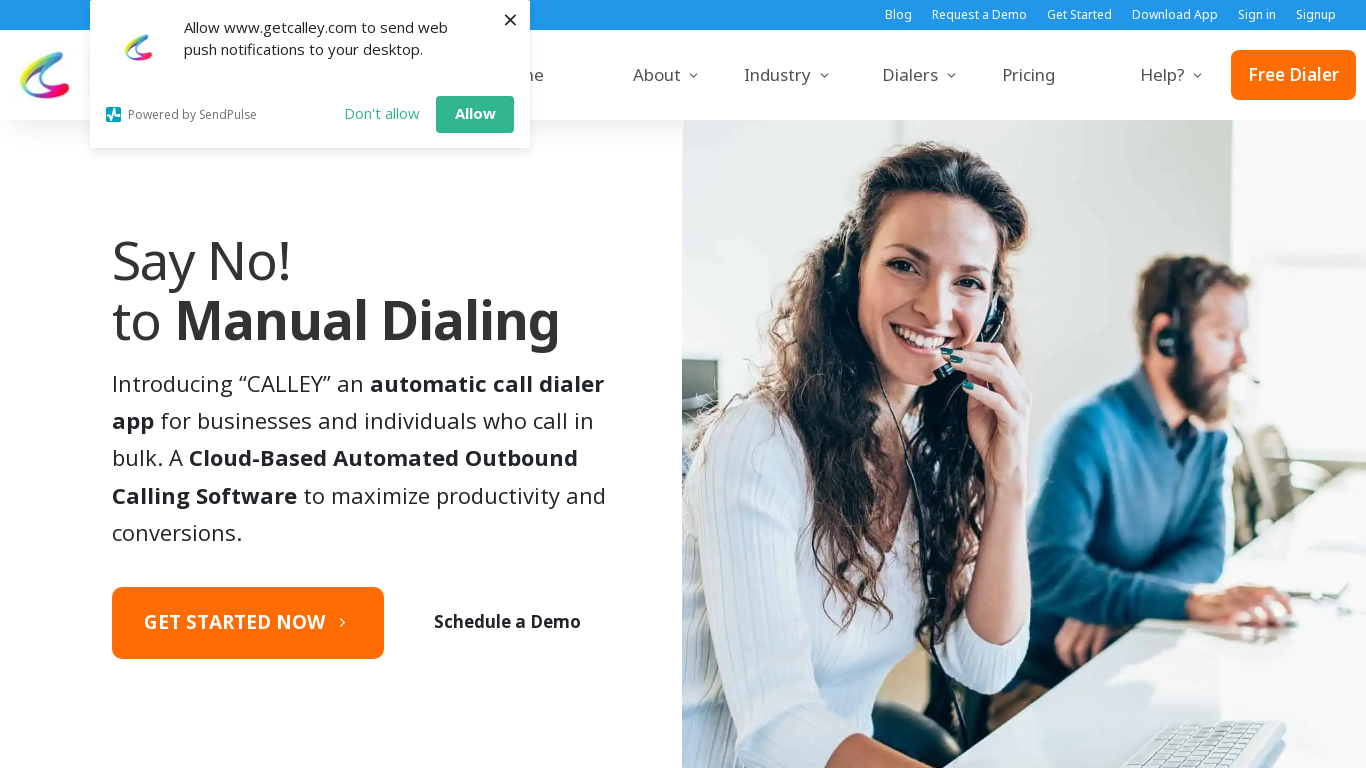

Waited 500ms for layout stabilization at 1366x768
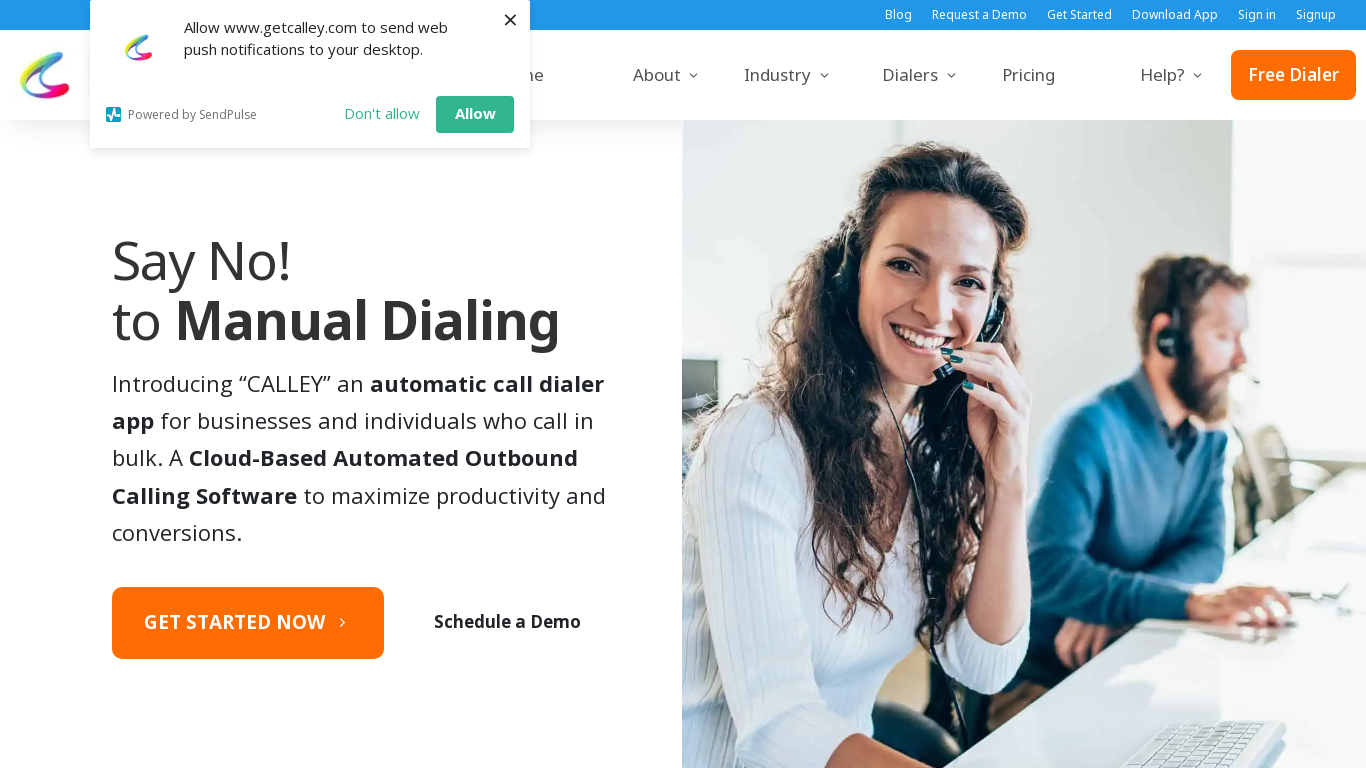

Set viewport to desktop size 1536x864
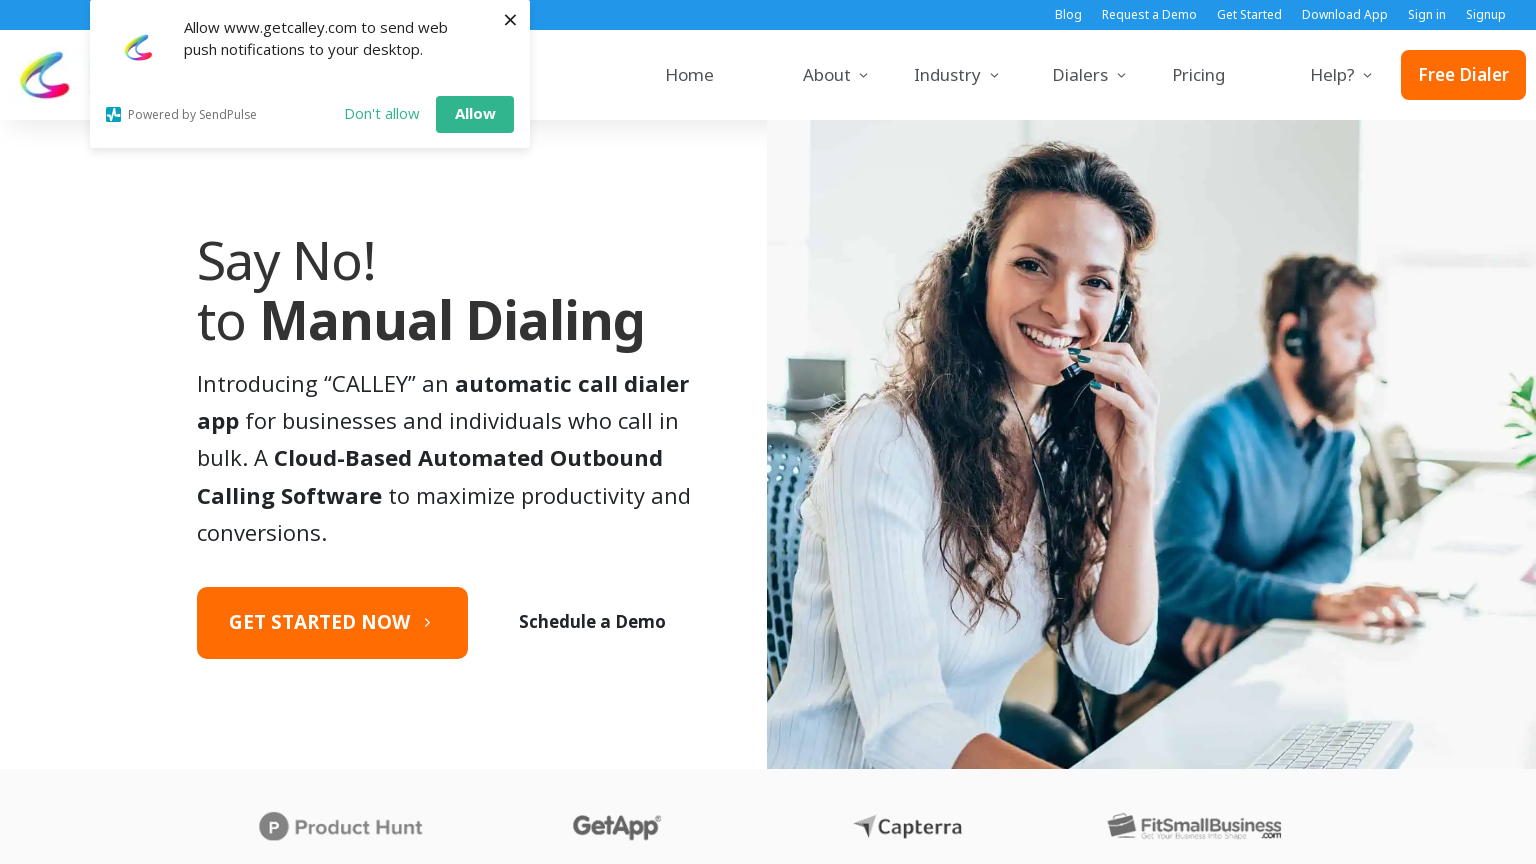

Waited 500ms for layout stabilization at 1536x864
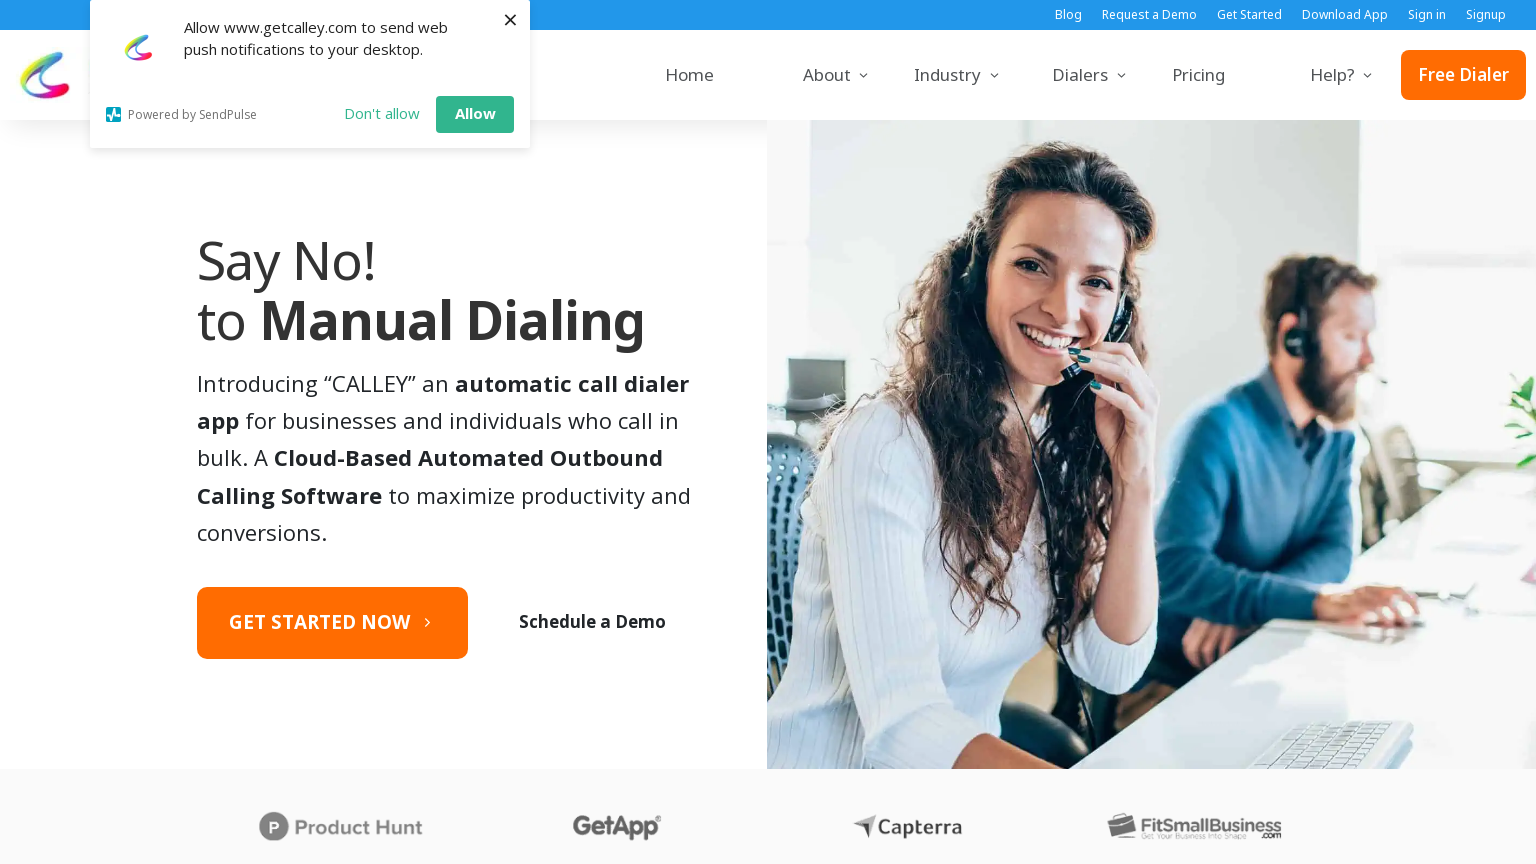

Set viewport to mobile size 360x640
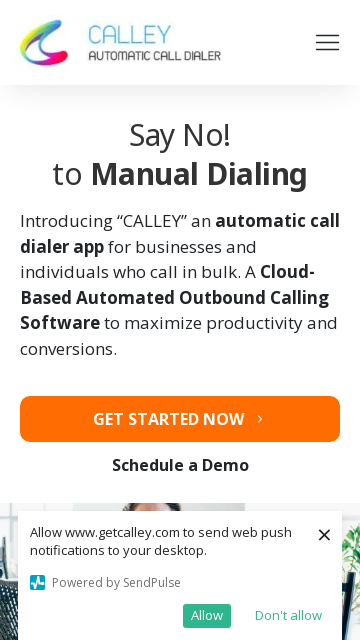

Waited 500ms for layout stabilization at 360x640
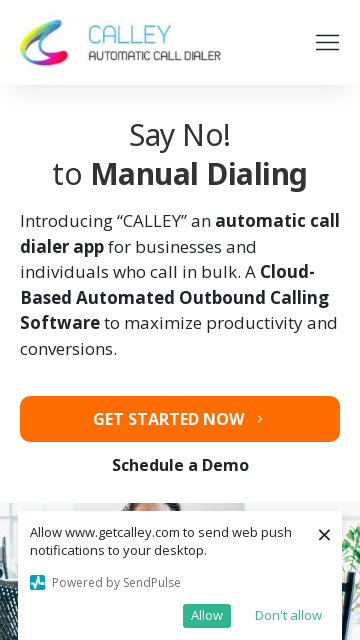

Set viewport to mobile size 414x896
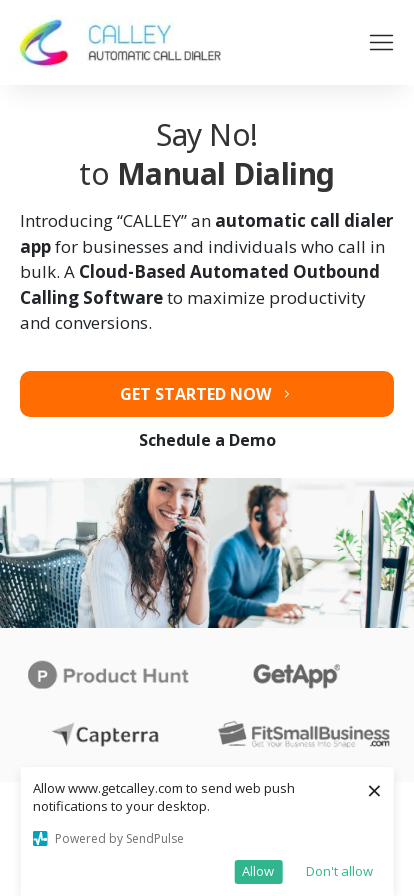

Waited 500ms for layout stabilization at 414x896
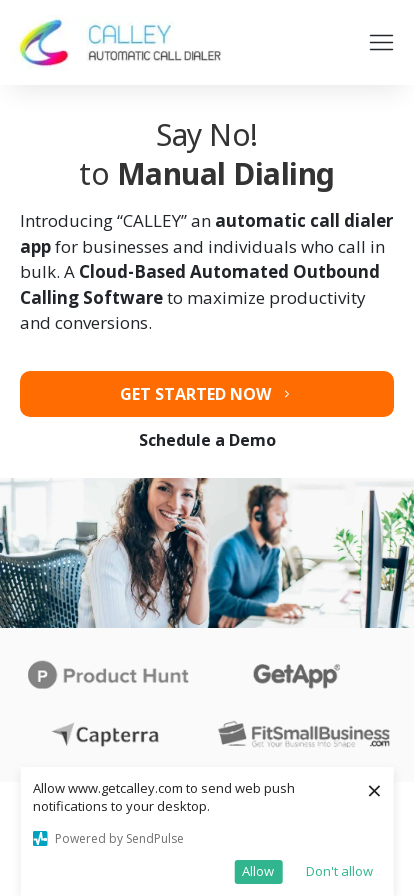

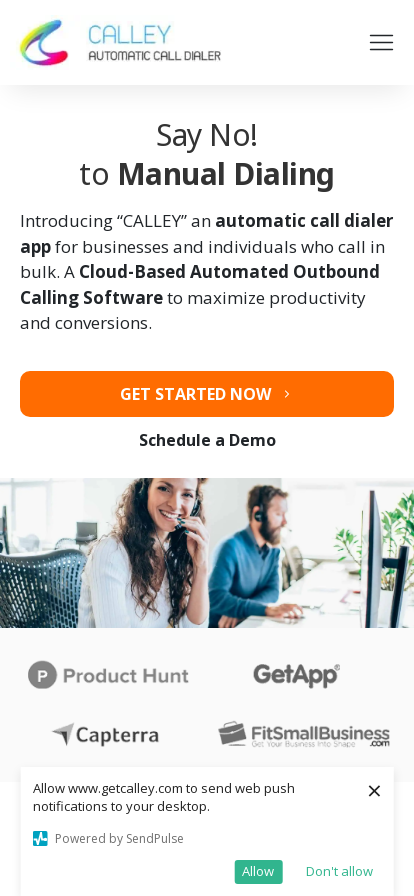